Tests the search functionality on learn.javascript.ru by entering a search term and verifying the results contain the searched text

Starting URL: https://learn.javascript.ru/

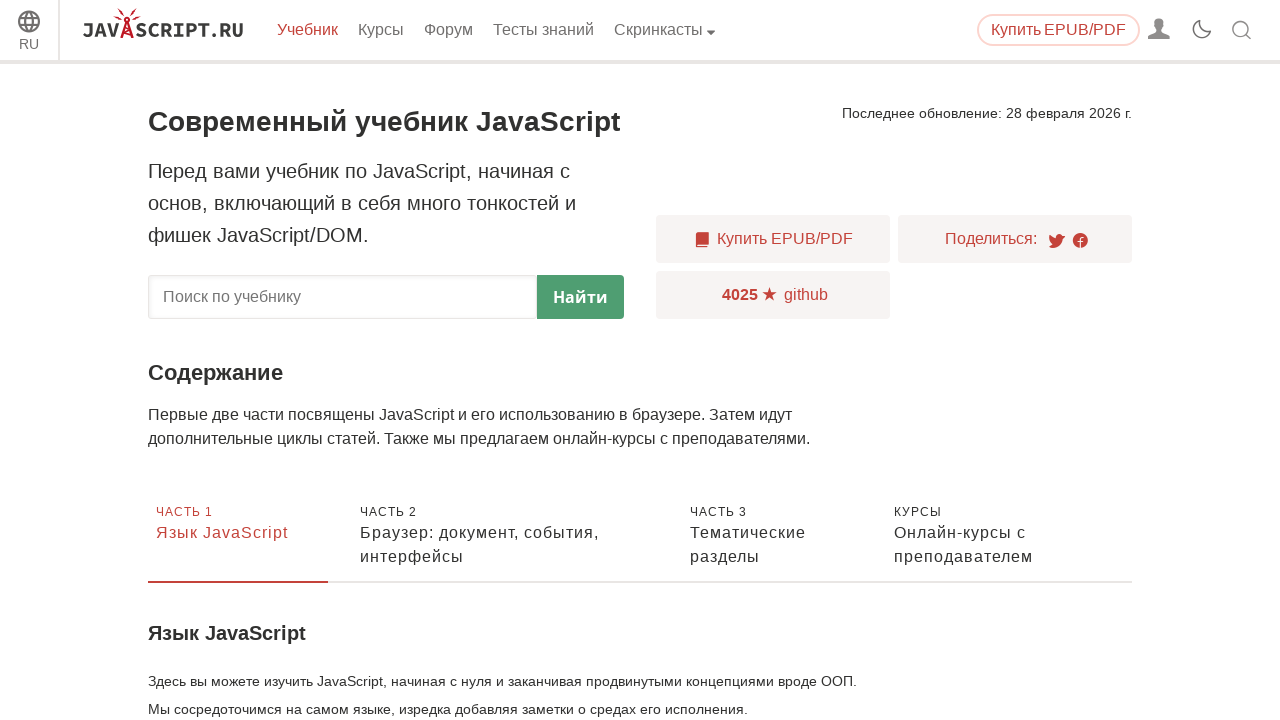

Clicked on search input field at (342, 297) on .text-input__frontpage-search__input
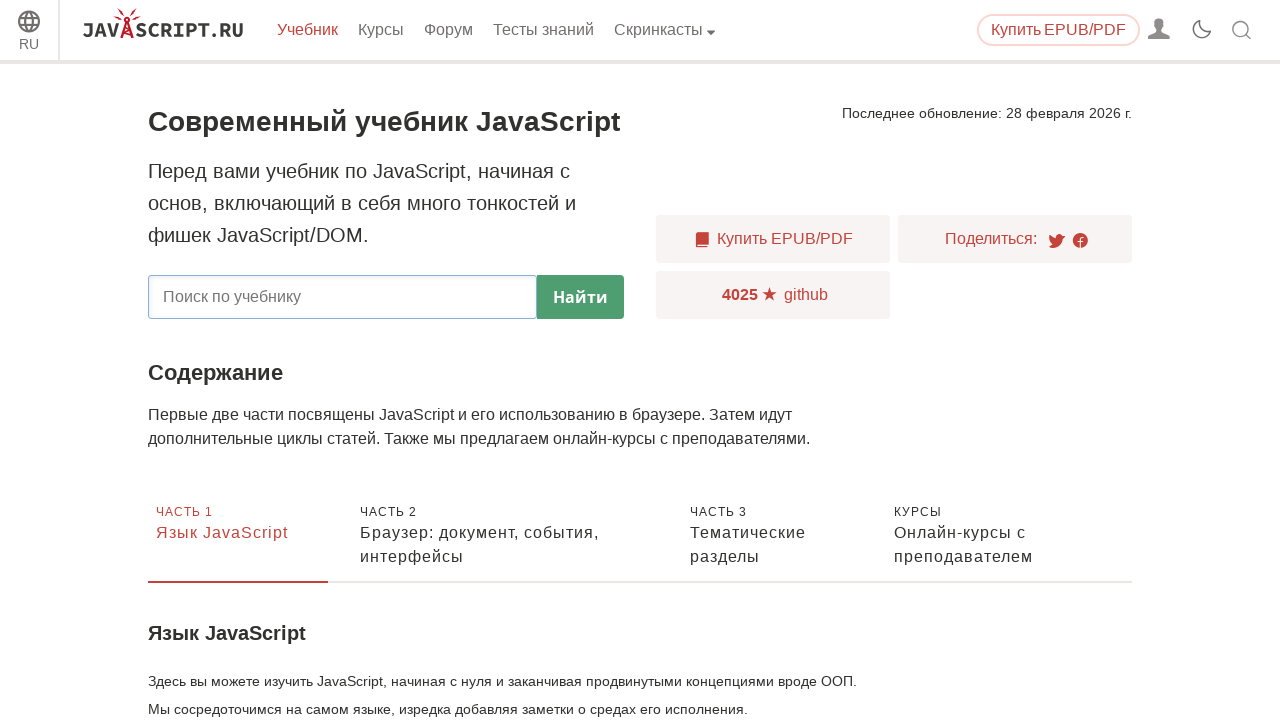

Filled search field with 'замыкания' on .text-input__frontpage-search__input
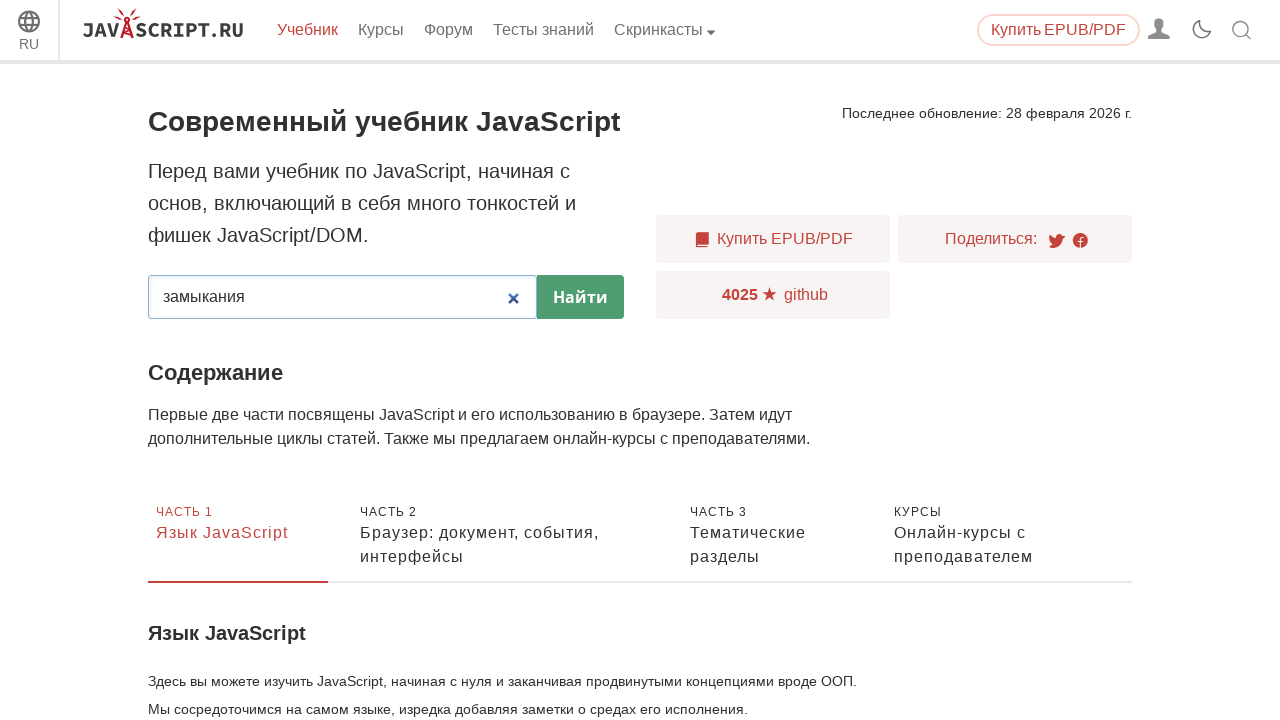

Pressed Enter to submit search on .text-input__frontpage-search__input
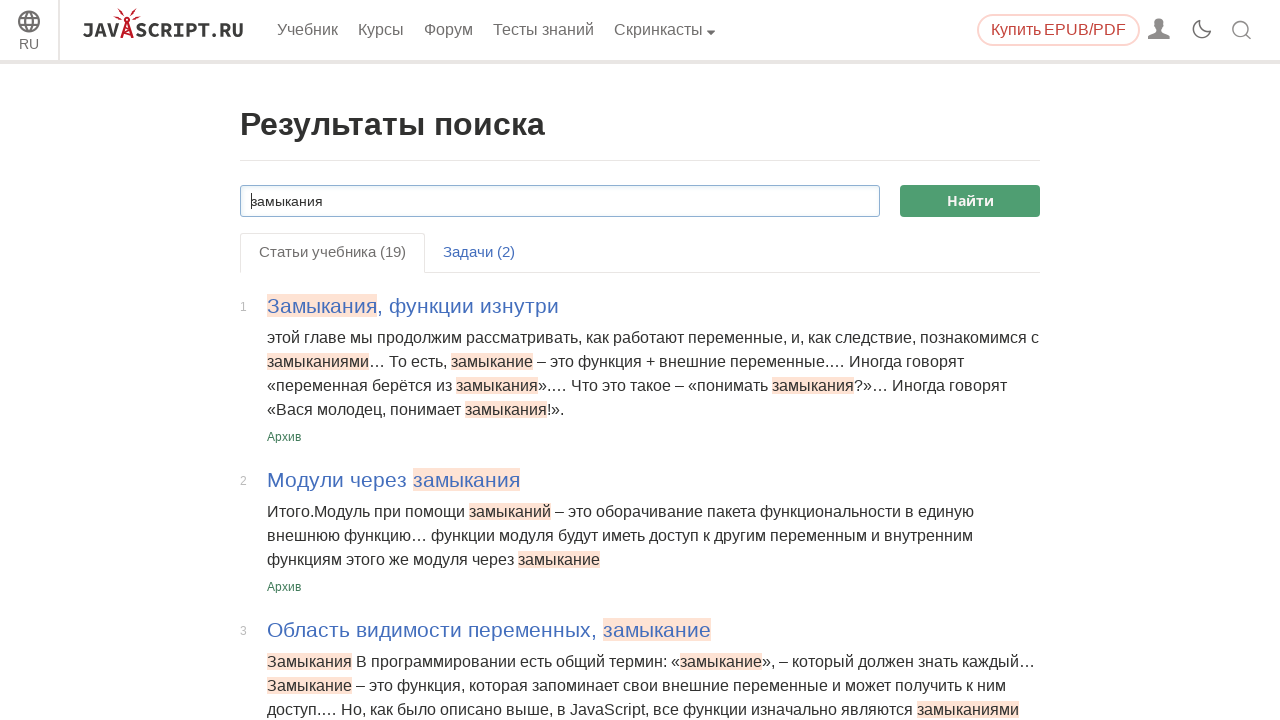

Search results loaded successfully
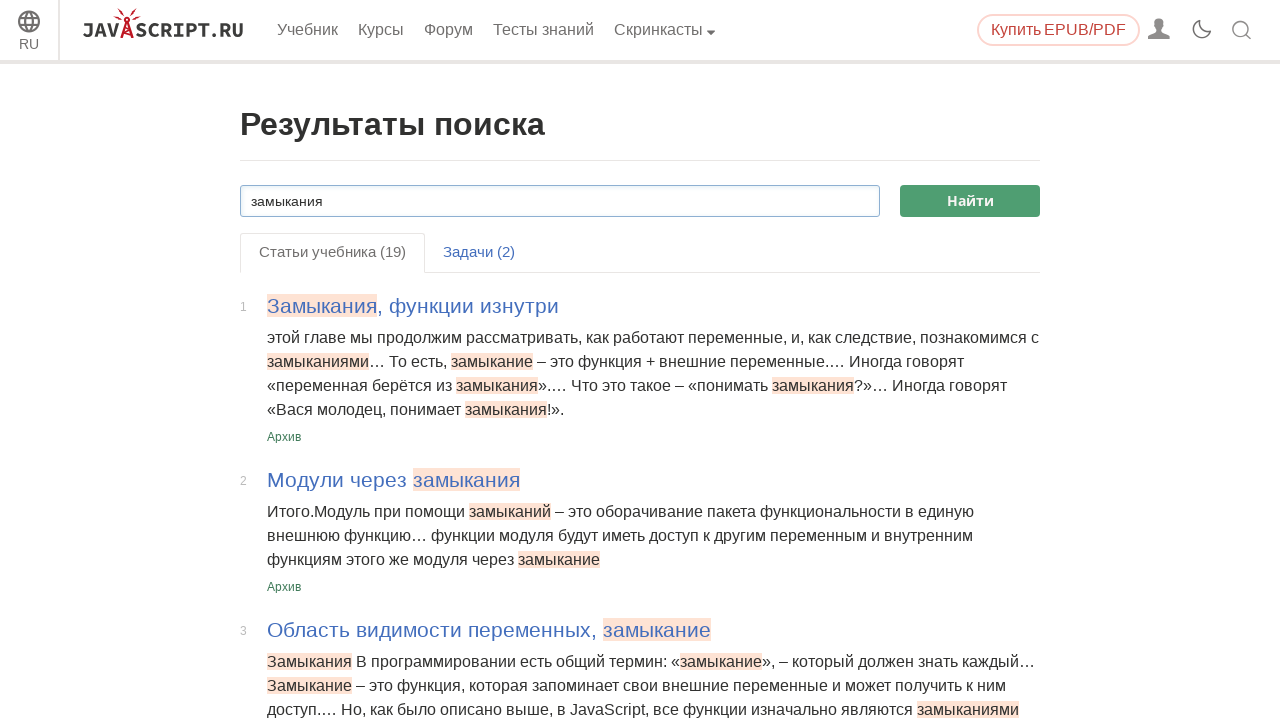

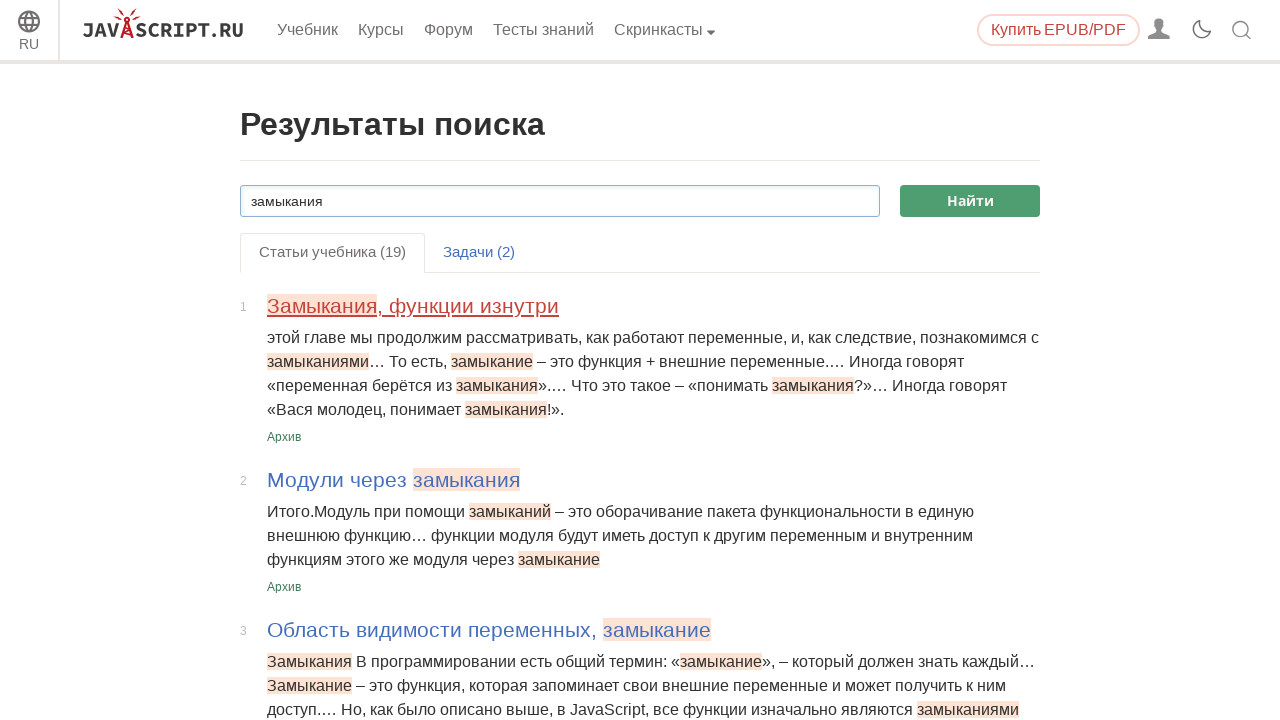